Tests multi-select dropdown functionality on W3Schools try-it editor by selecting multiple options using Ctrl+click

Starting URL: https://www.w3schools.com/tags/tryit.asp?filename=tryhtml_select_multiple

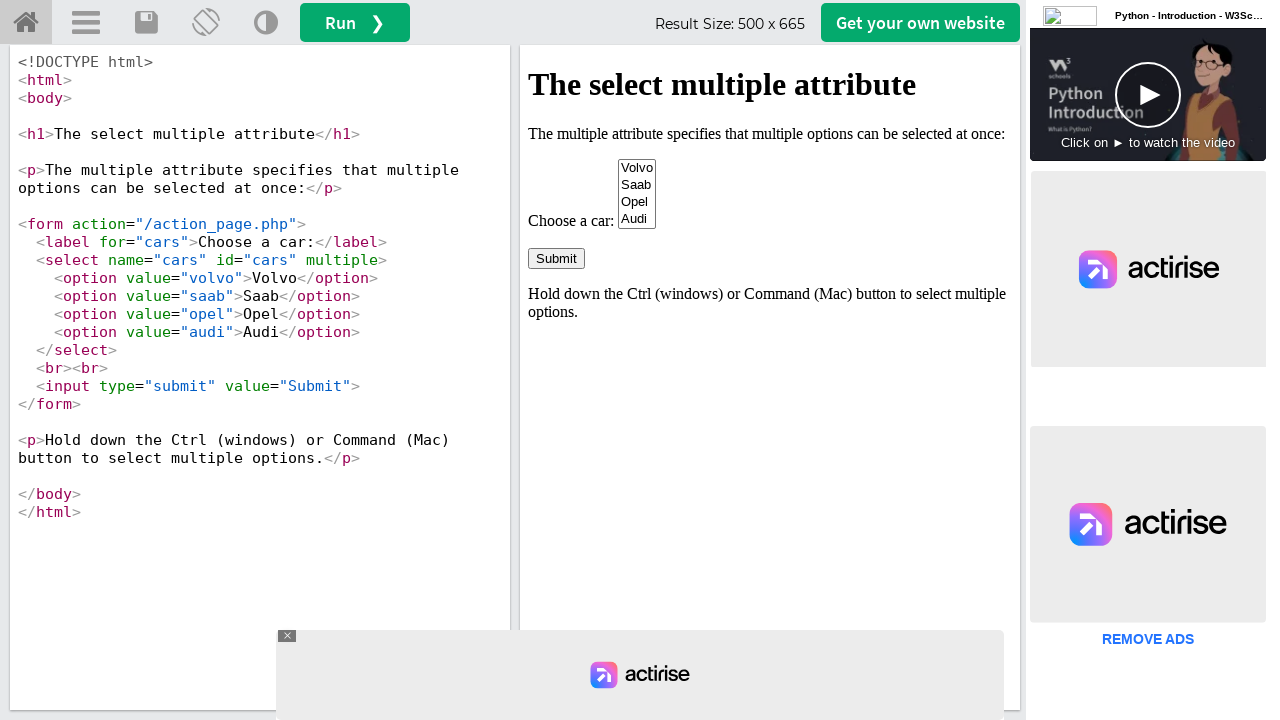

Located iframe#iframeResult containing the example
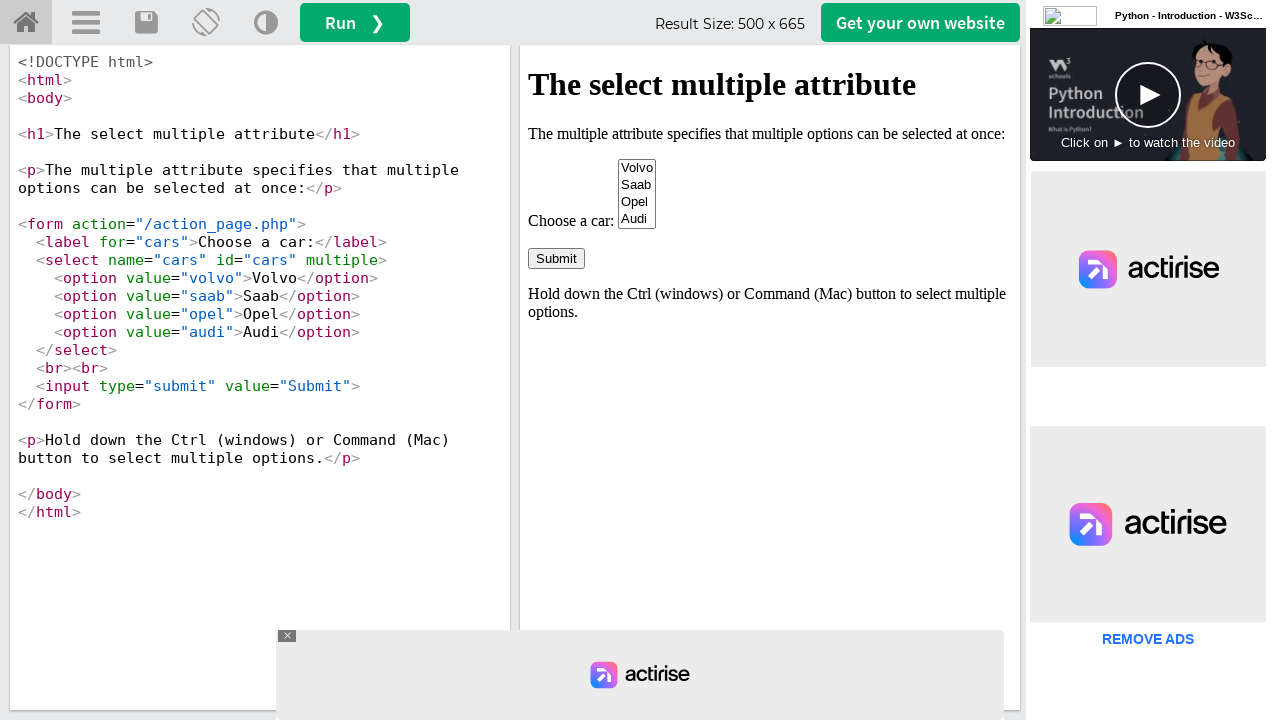

Located multi-select dropdown with name='cars'
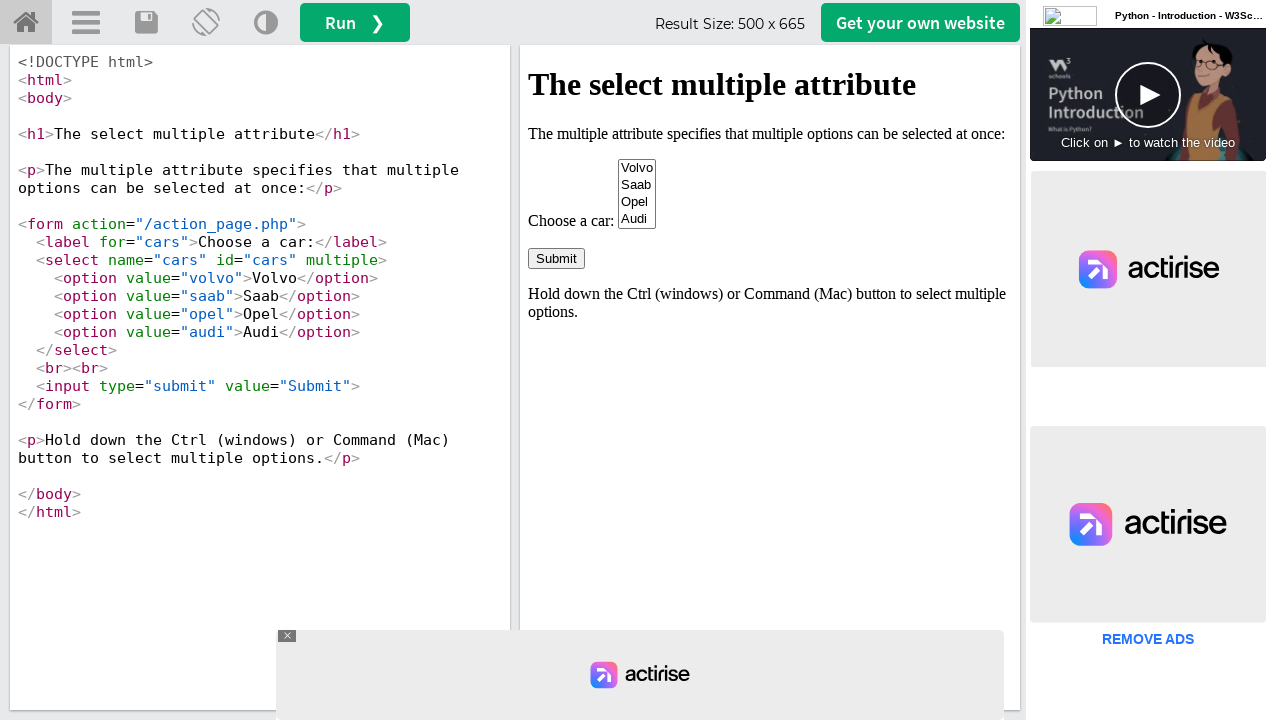

Retrieved all options from dropdown (4 options found)
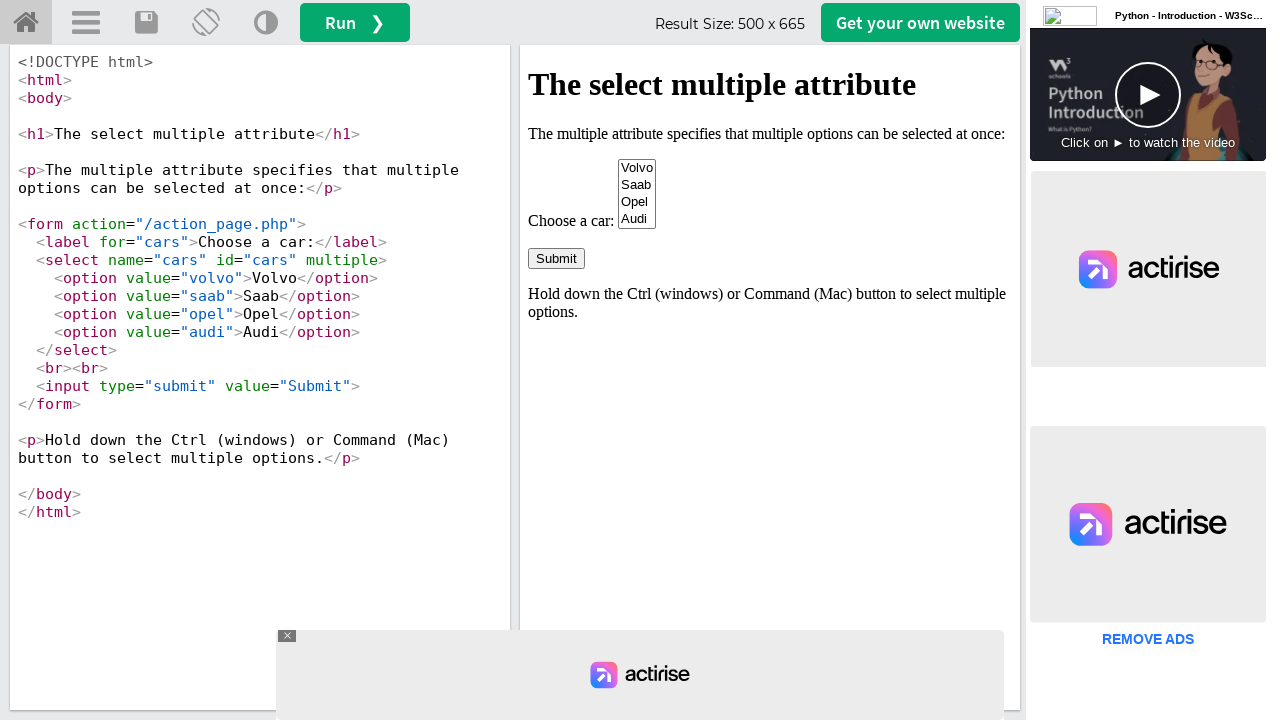

Selected options at indices 2 and 3 using multi-select on iframe#iframeResult >> internal:control=enter-frame >> select[name='cars']
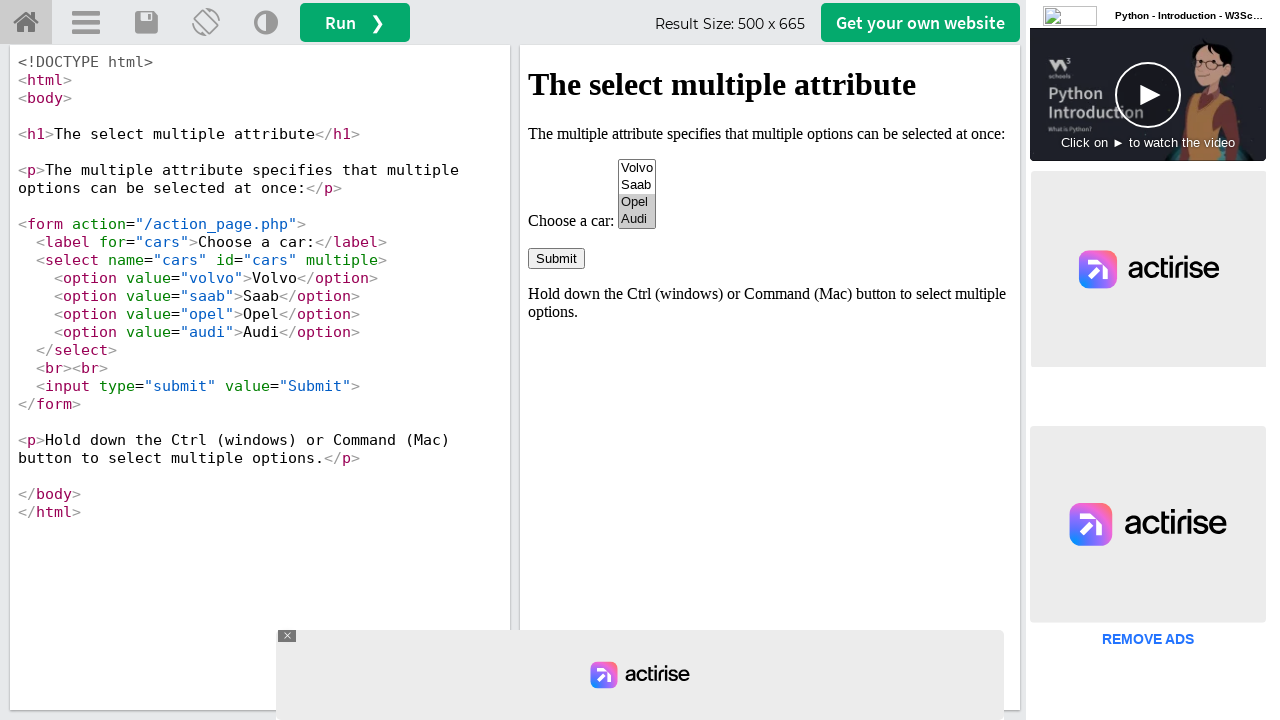

Verified selections - 2 options are checked
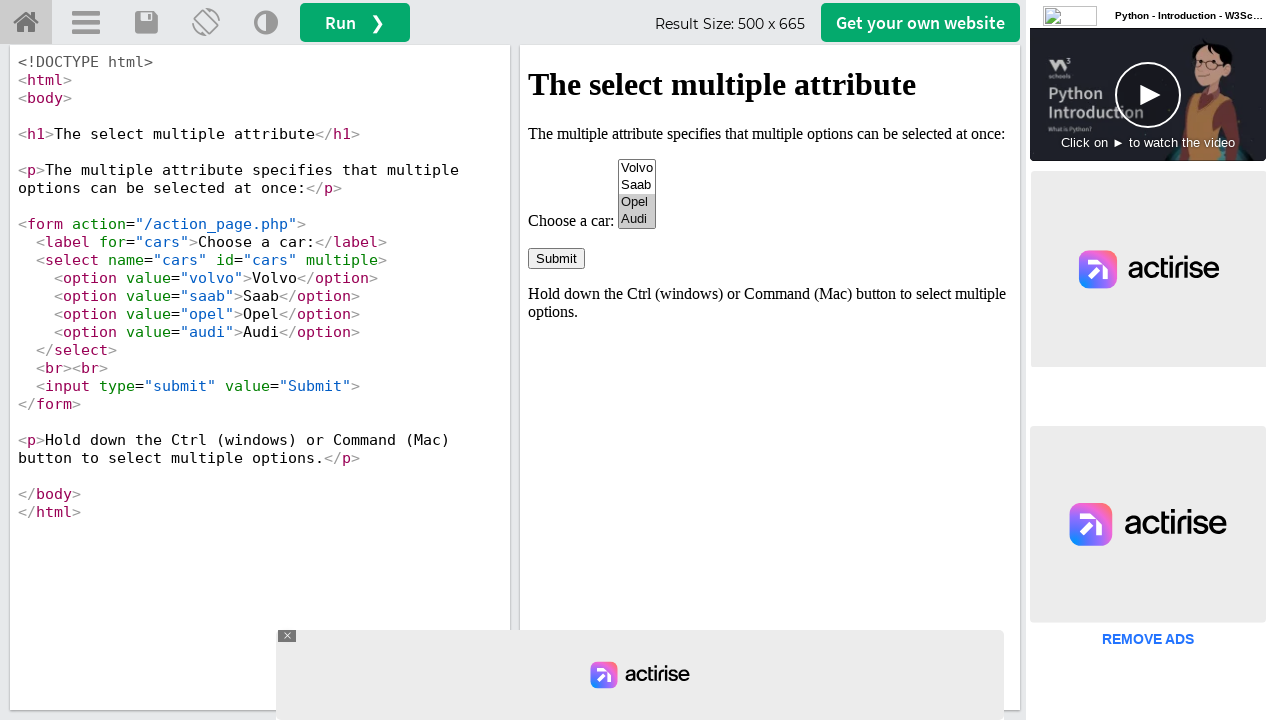

Retrieved first selected option text: 'Opel'
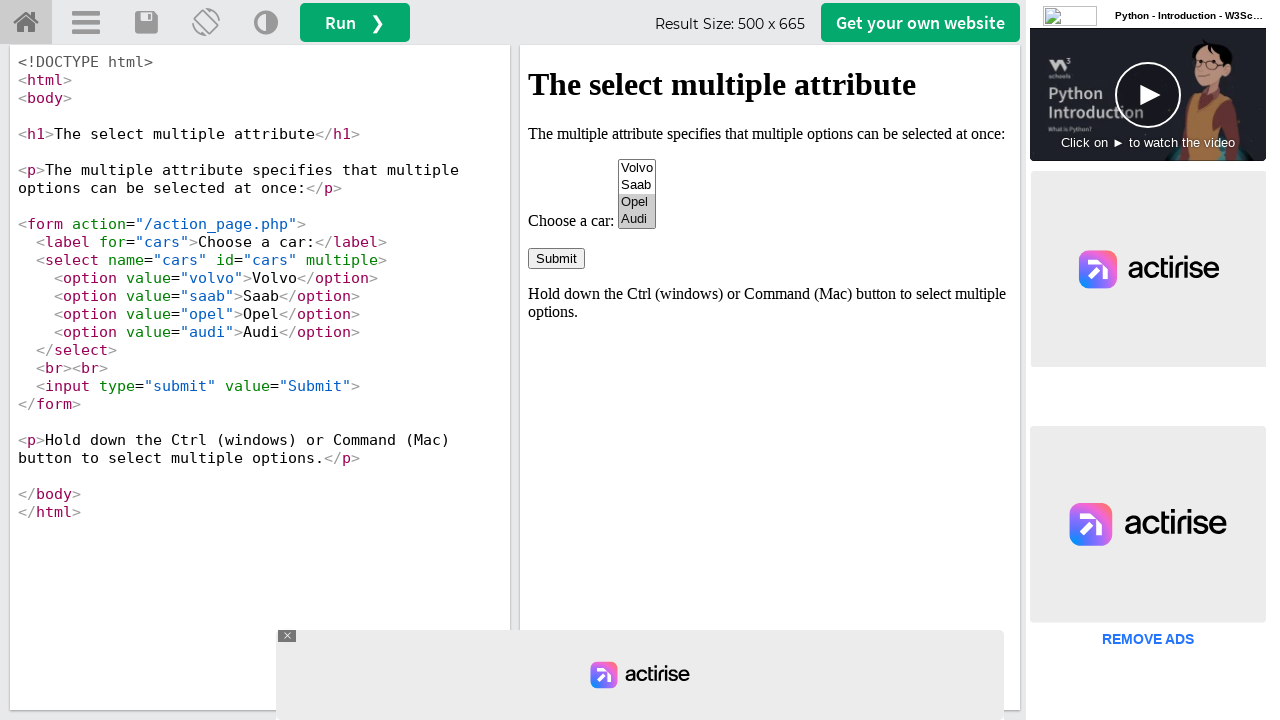

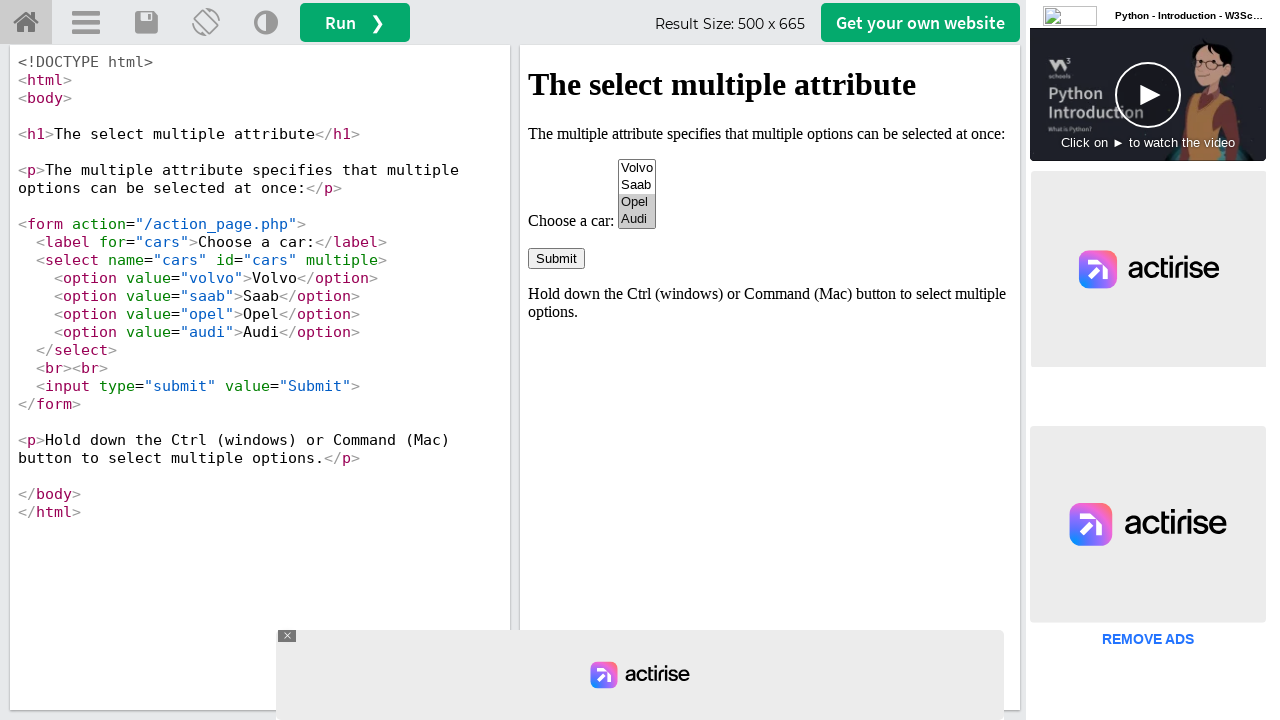